Tests navigation to the autocomplete page and verifies the page title displays "Autocomplete"

Starting URL: https://formy-project.herokuapp.com/

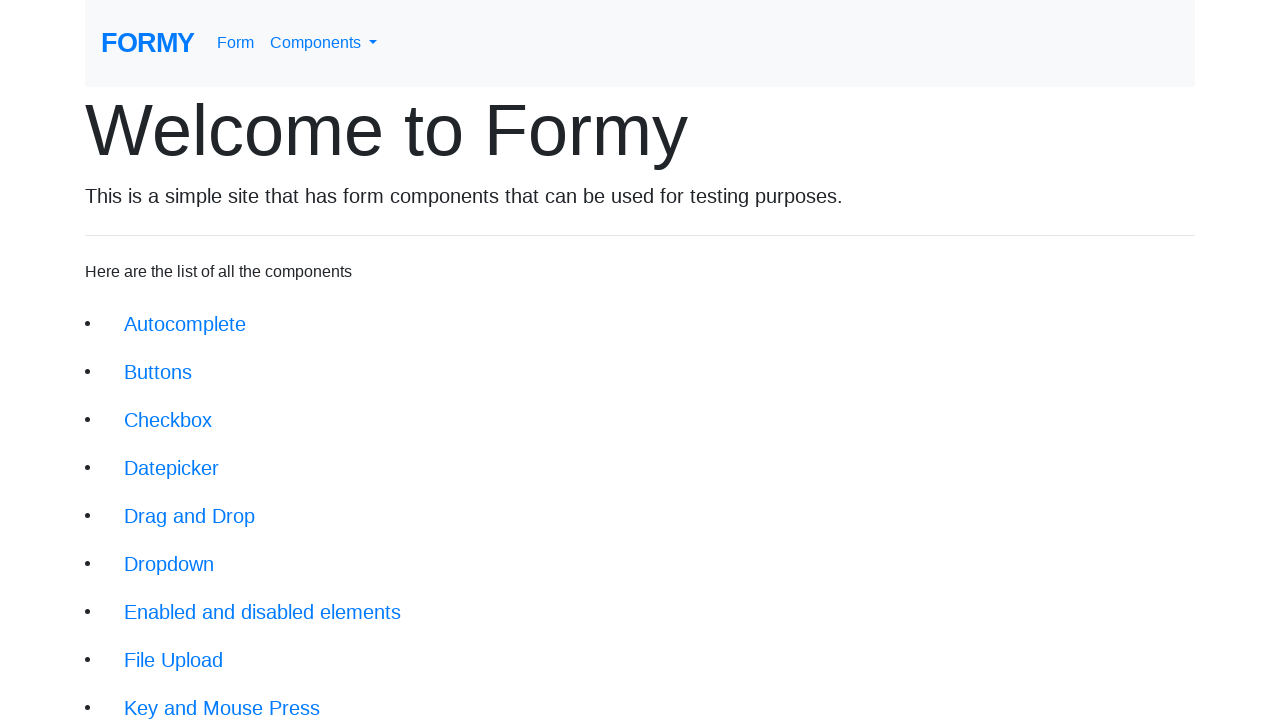

Clicked on autocomplete link at (185, 324) on xpath=//li/a[@href='/autocomplete']
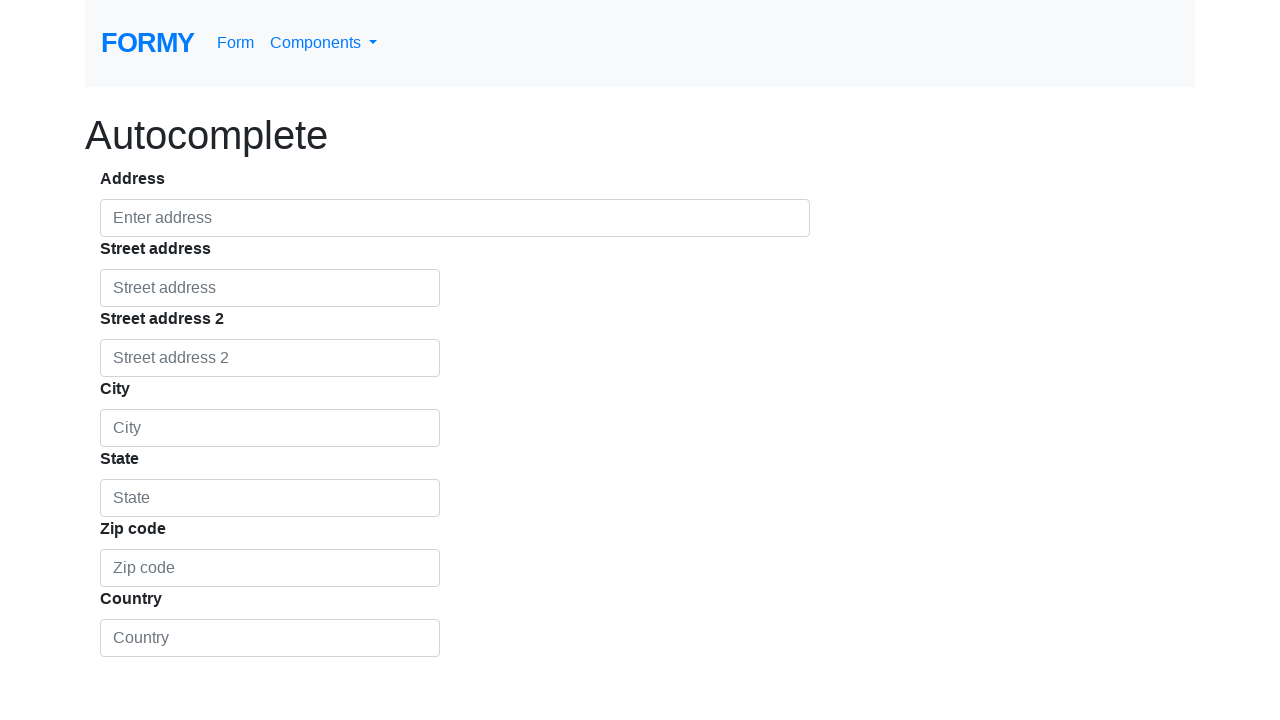

Autocomplete page loaded and h1 heading element is present
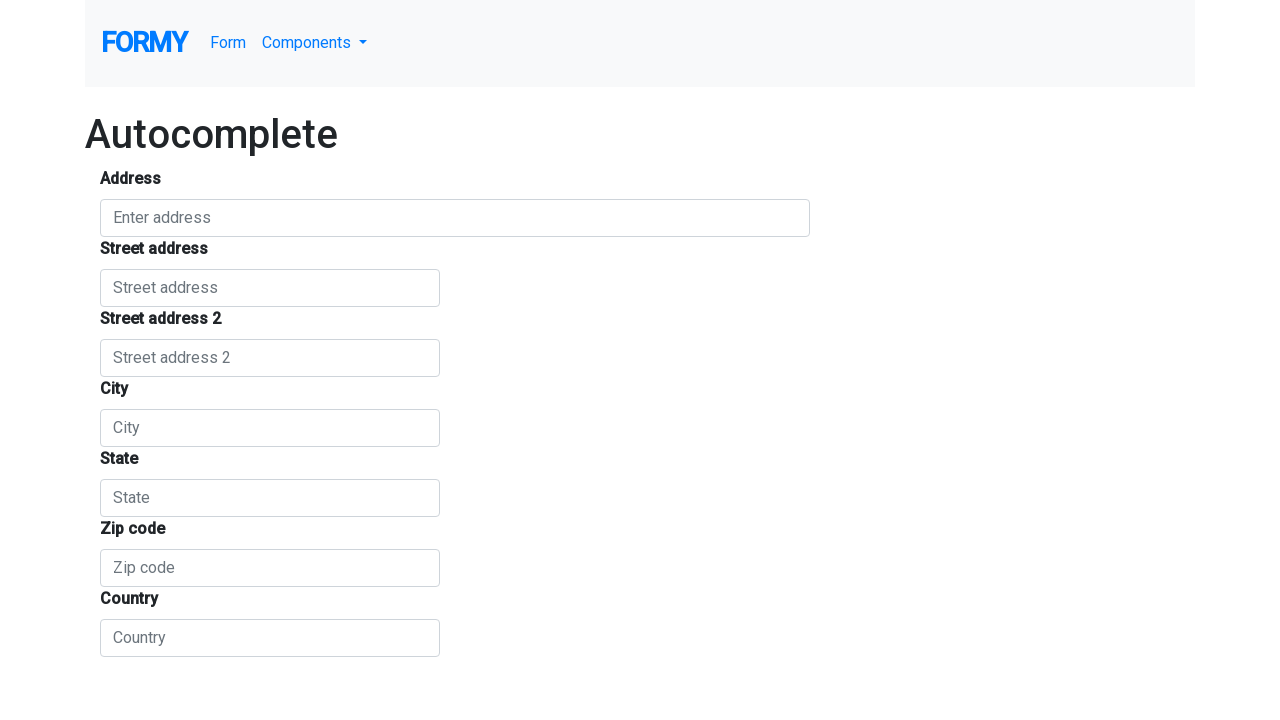

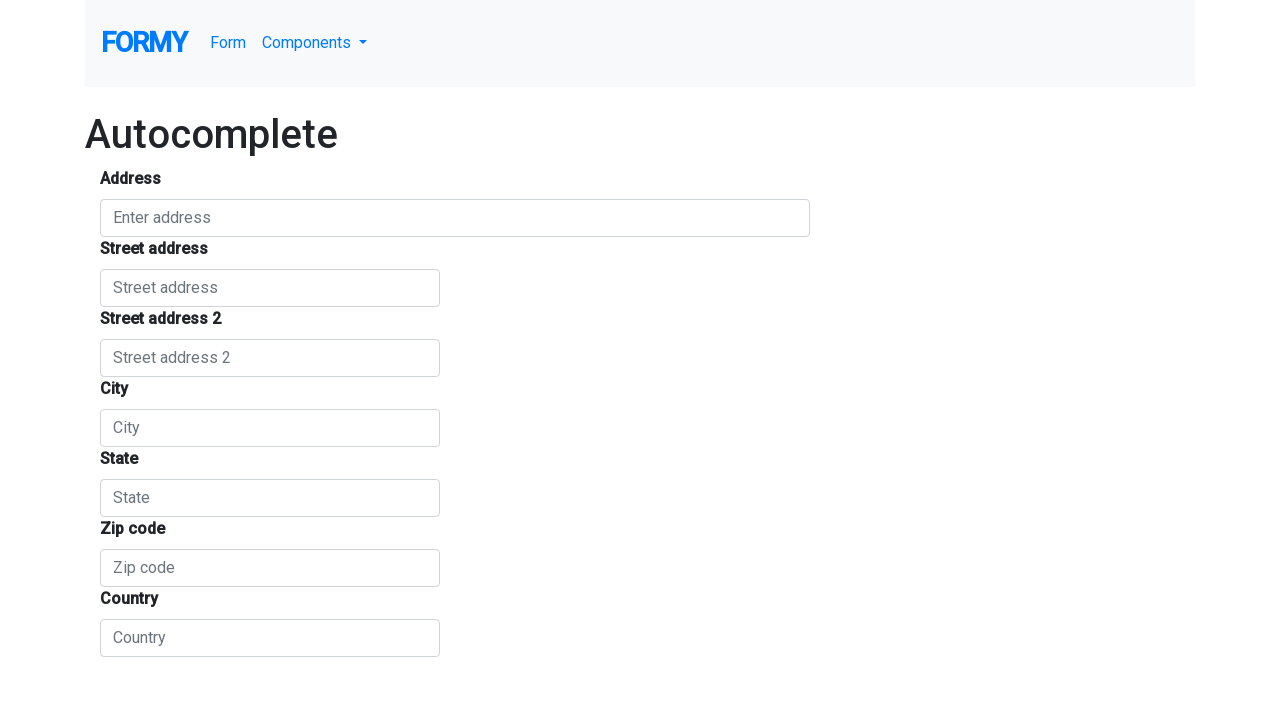